Tests table sorting and pagination functionality by clicking column header, verifying sort order, and searching for specific items across multiple pages

Starting URL: https://rahulshettyacademy.com/seleniumPractise/#/offers

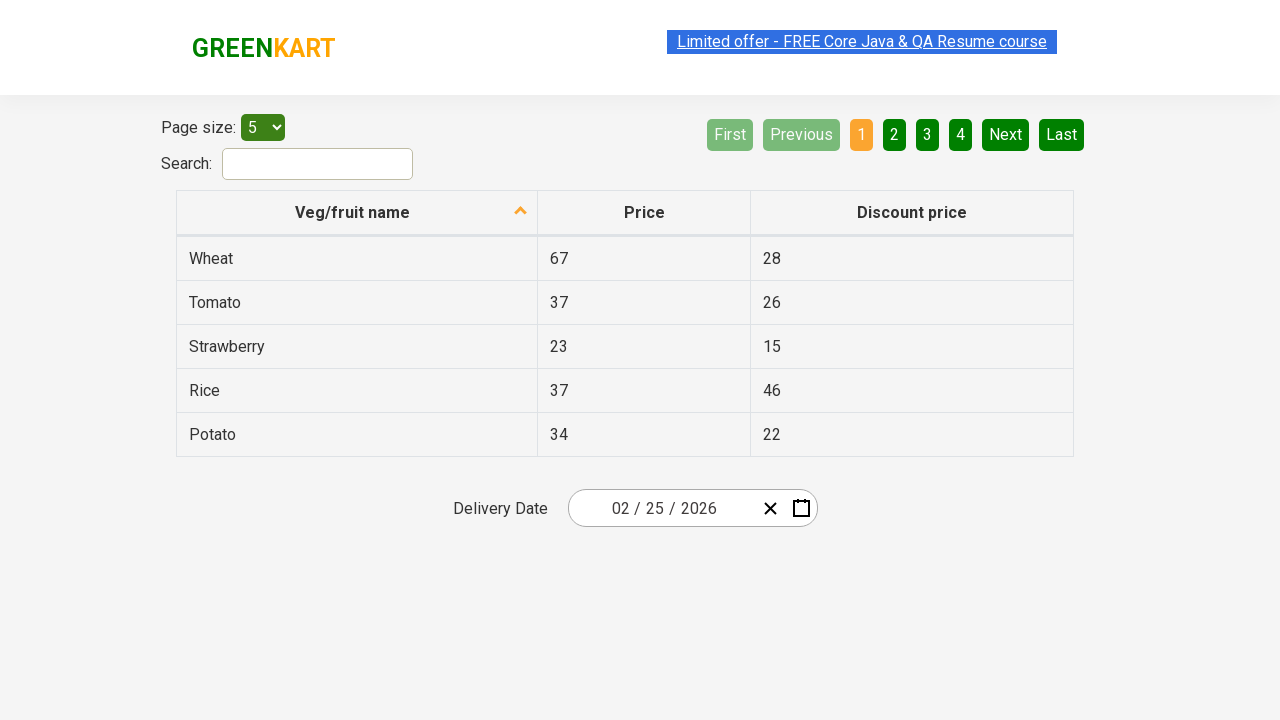

Clicked first column header to sort table at (357, 213) on xpath=//tr/th[1]
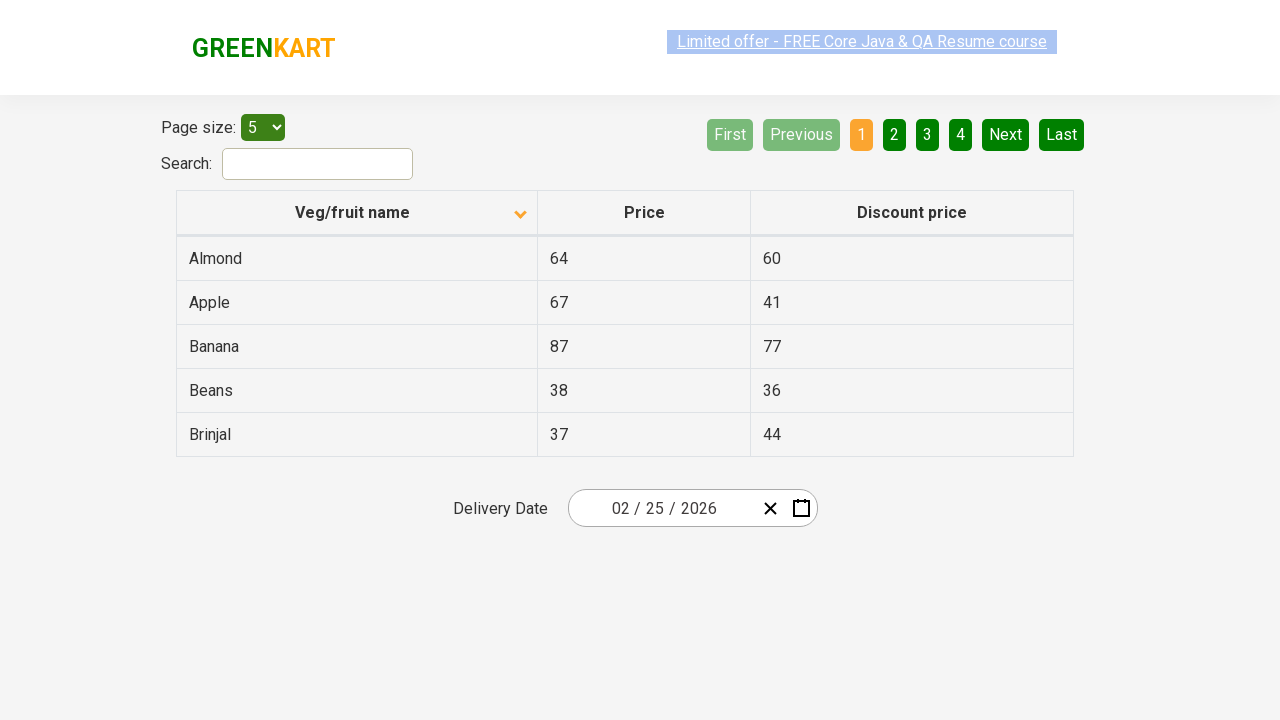

Retrieved all elements from first column
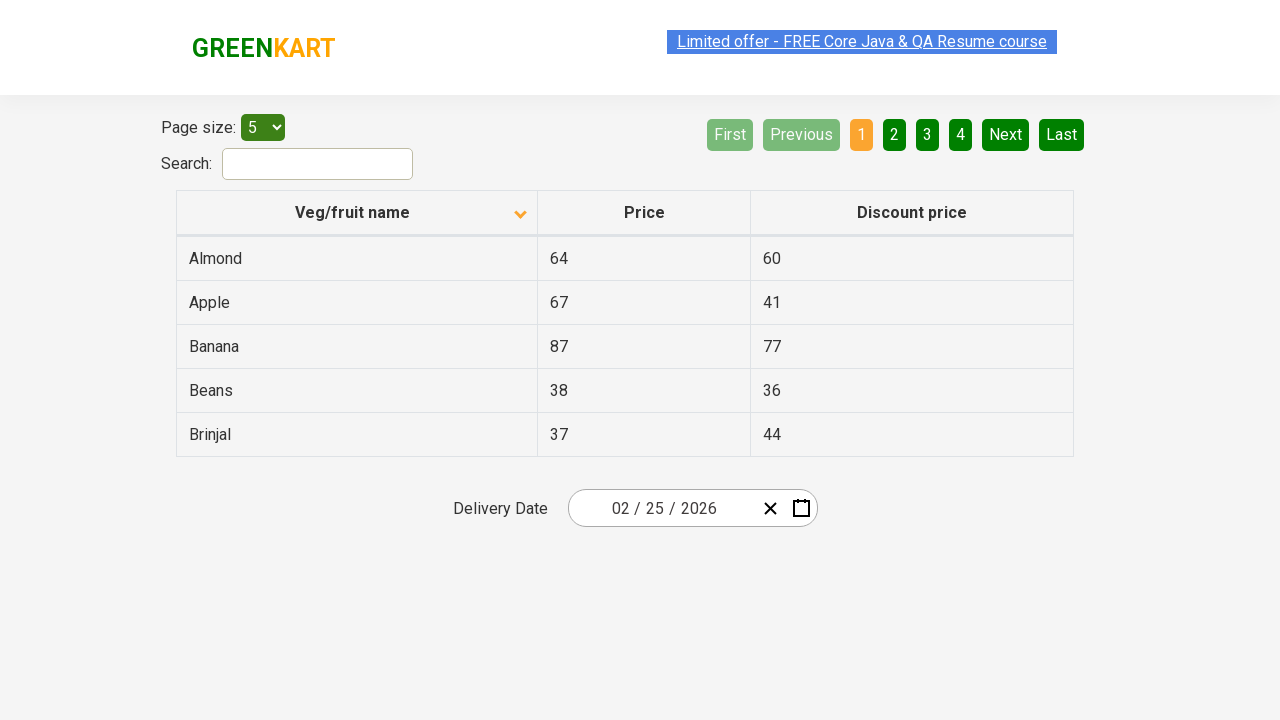

Verified that table is sorted in ascending order
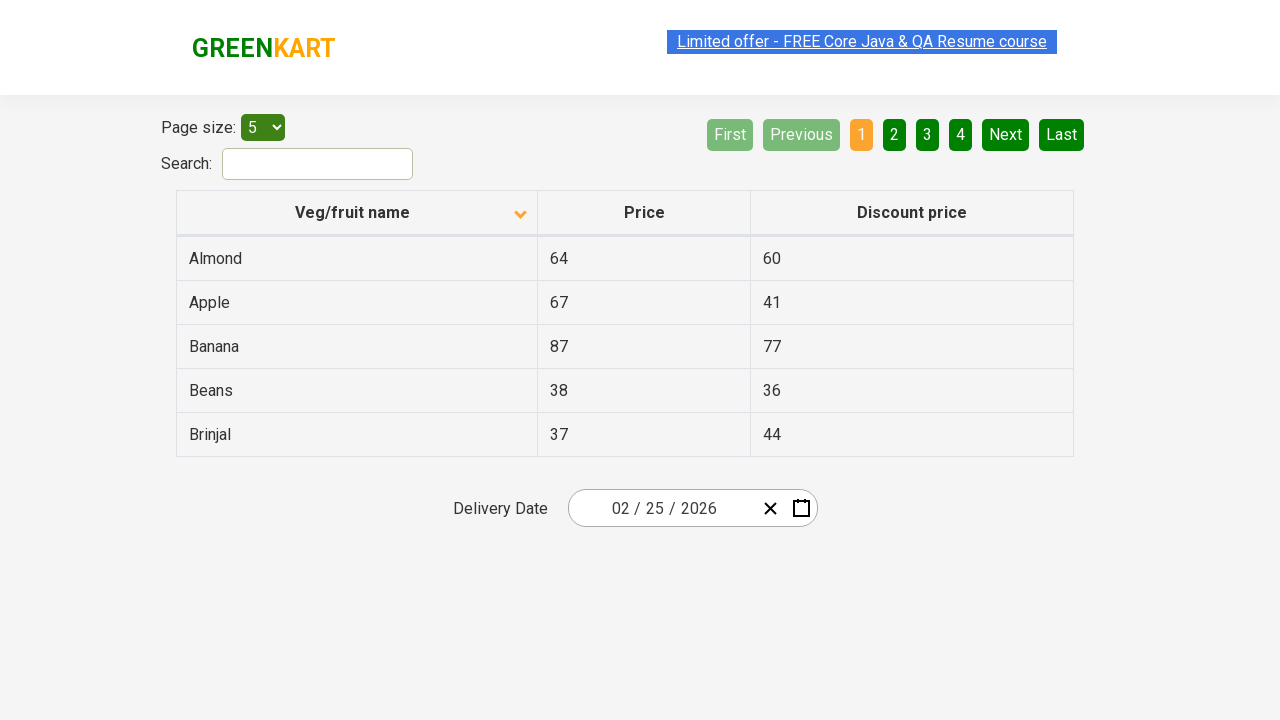

Searched for 'Rice' in current page
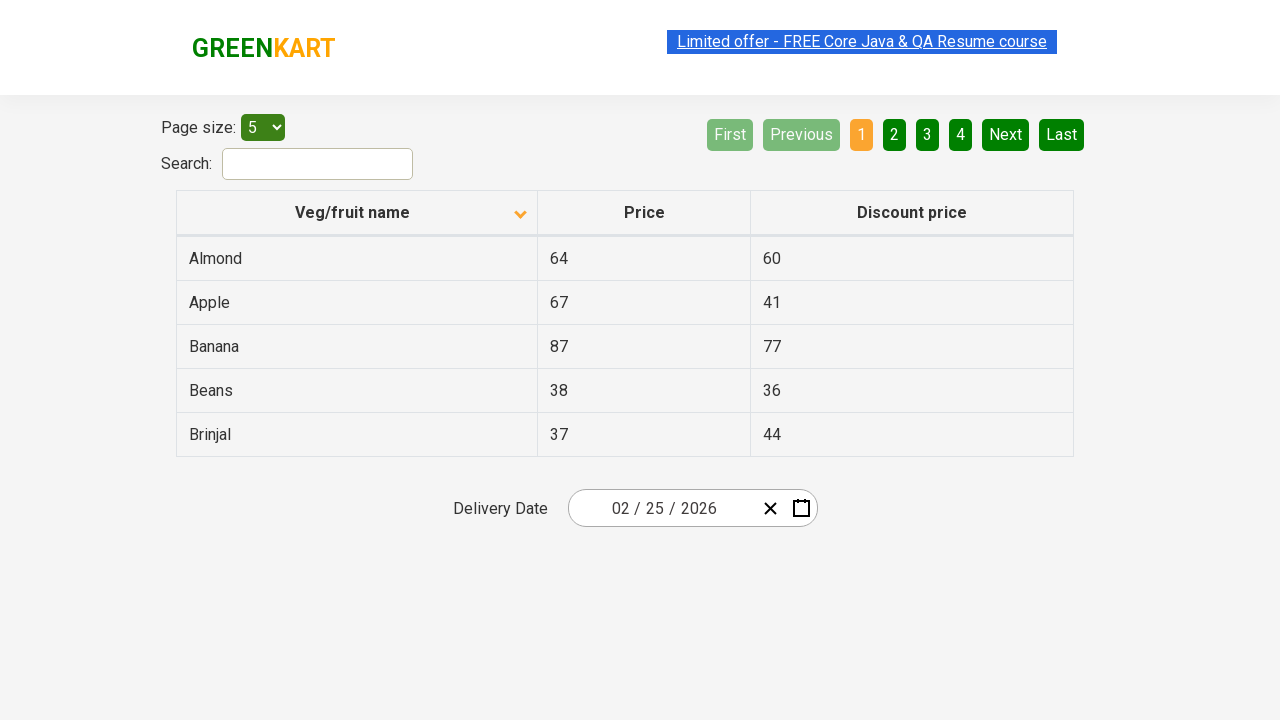

'Rice' not found on current page, navigating to next page at (1006, 134) on [aria-label='Next']
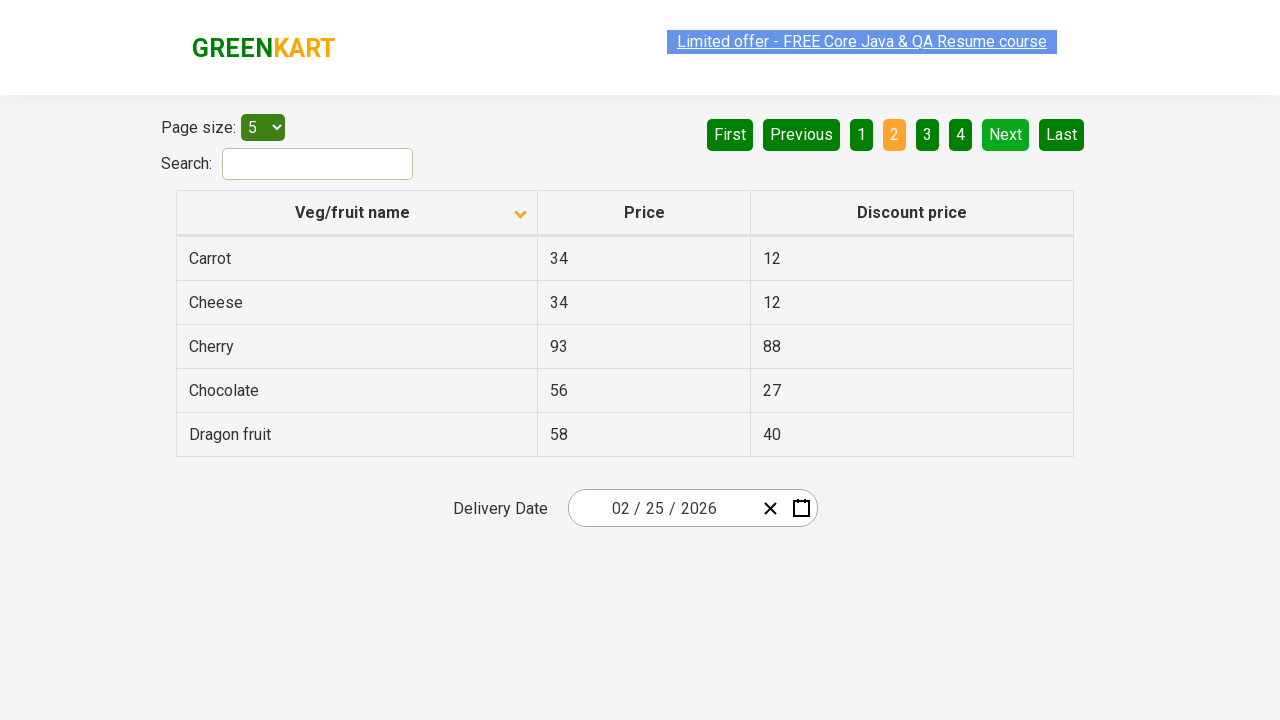

Searched for 'Rice' in current page
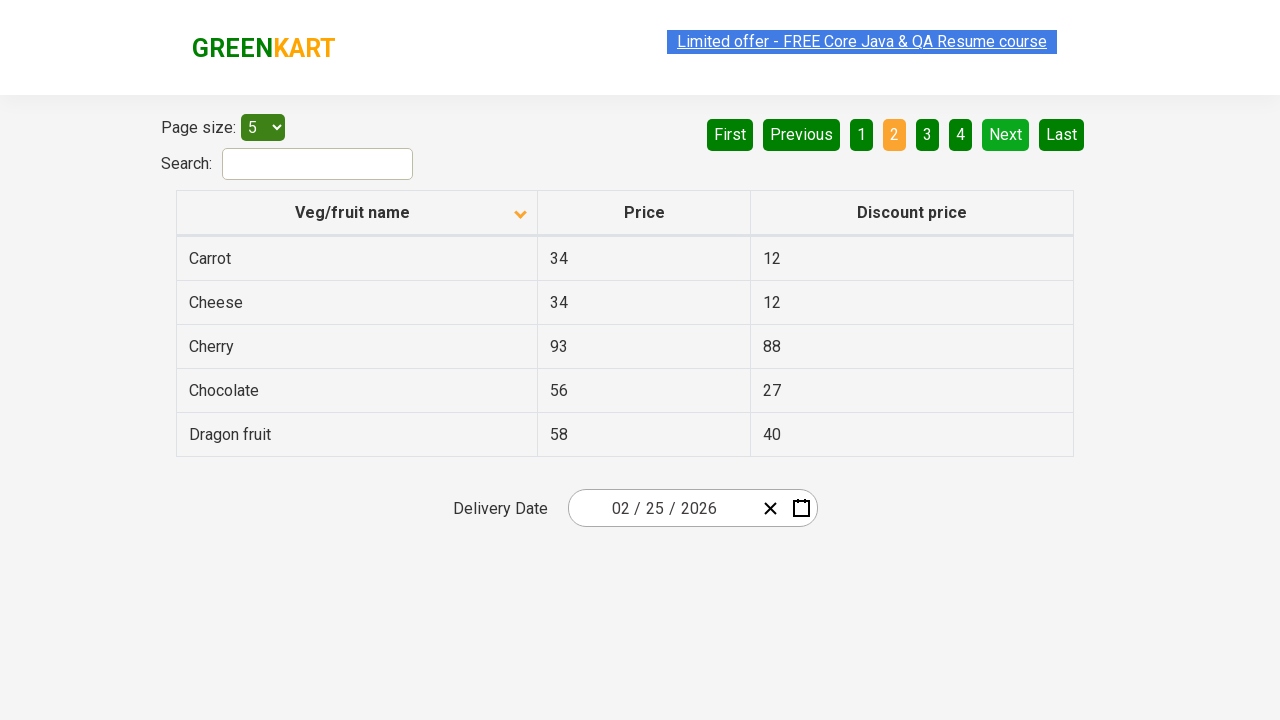

'Rice' not found on current page, navigating to next page at (1006, 134) on [aria-label='Next']
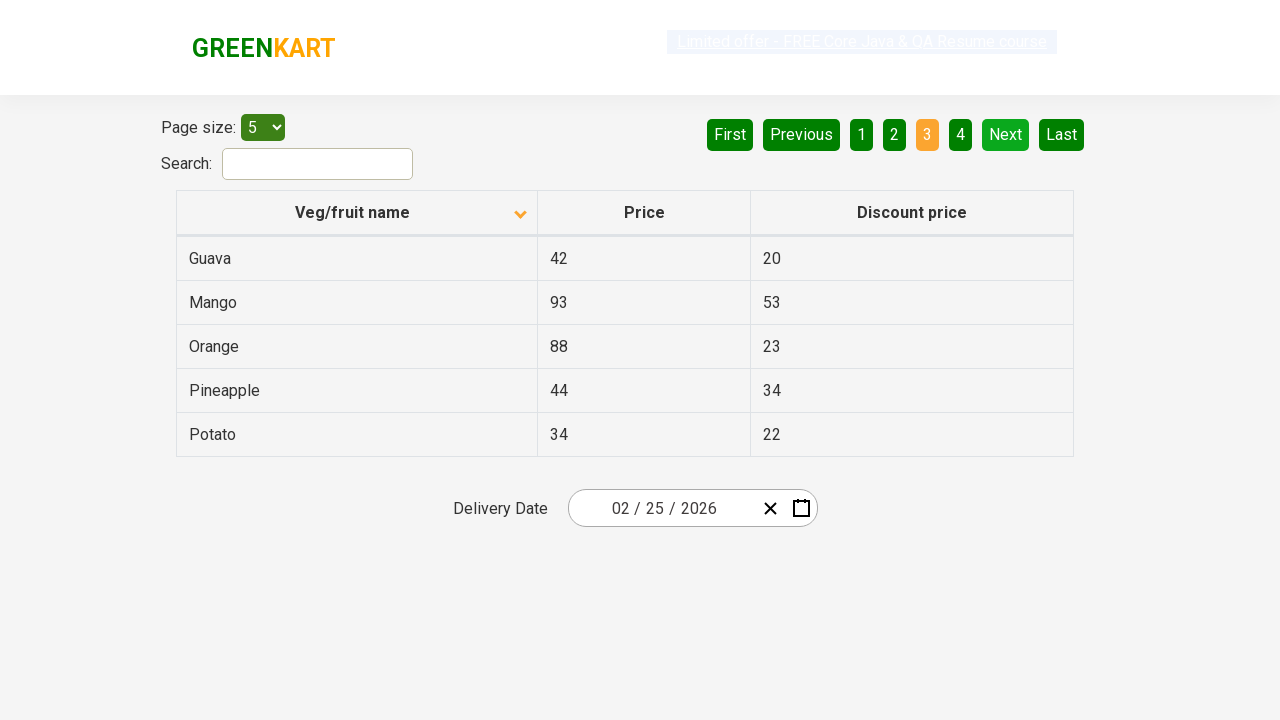

Searched for 'Rice' in current page
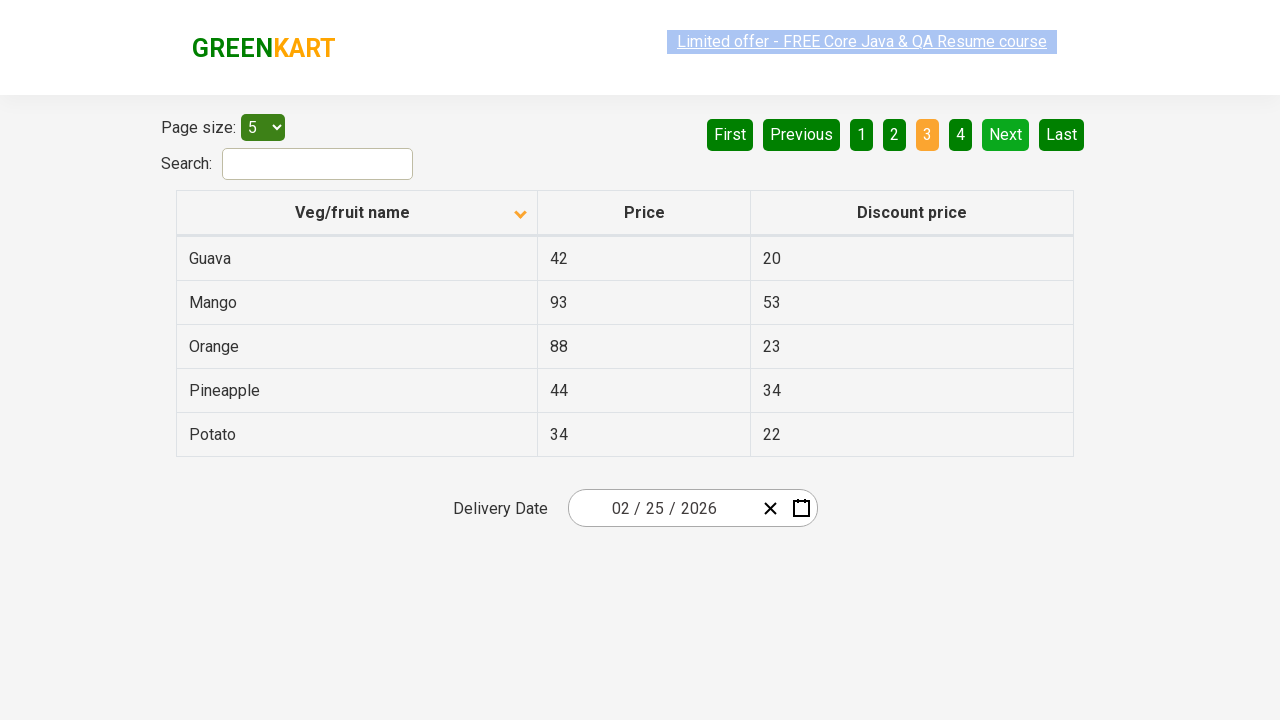

'Rice' not found on current page, navigating to next page at (1006, 134) on [aria-label='Next']
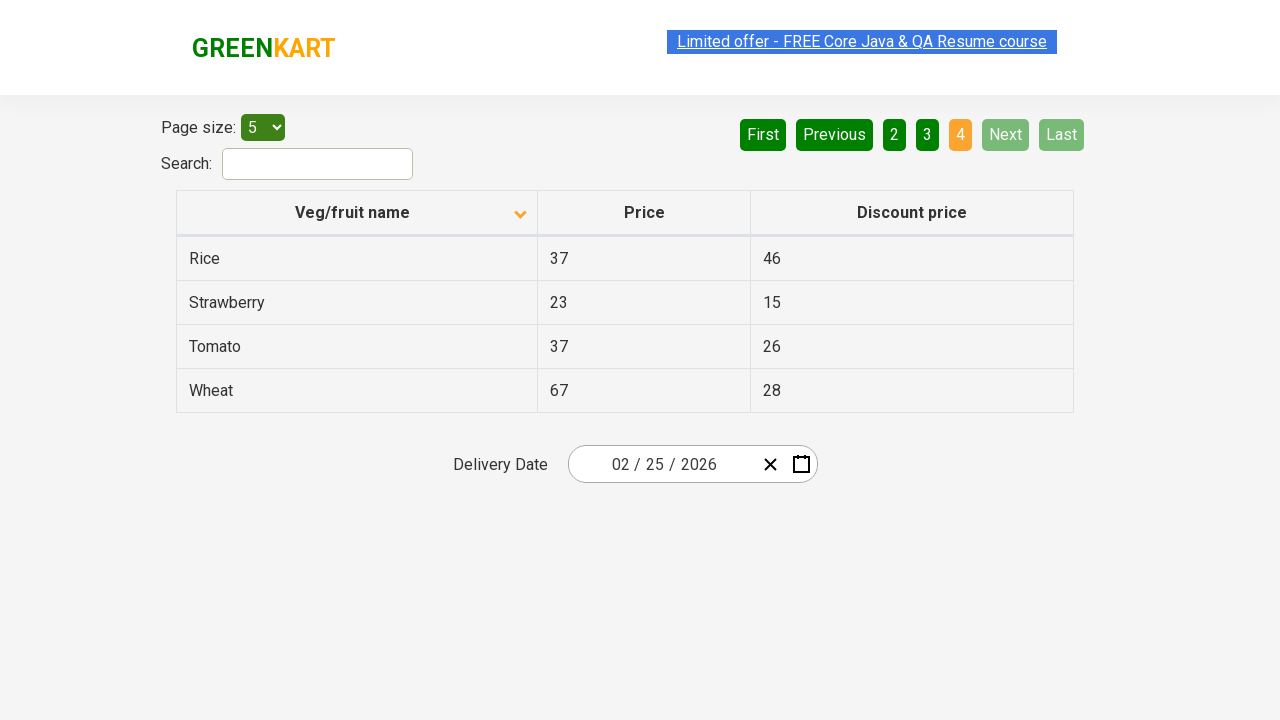

Searched for 'Rice' in current page
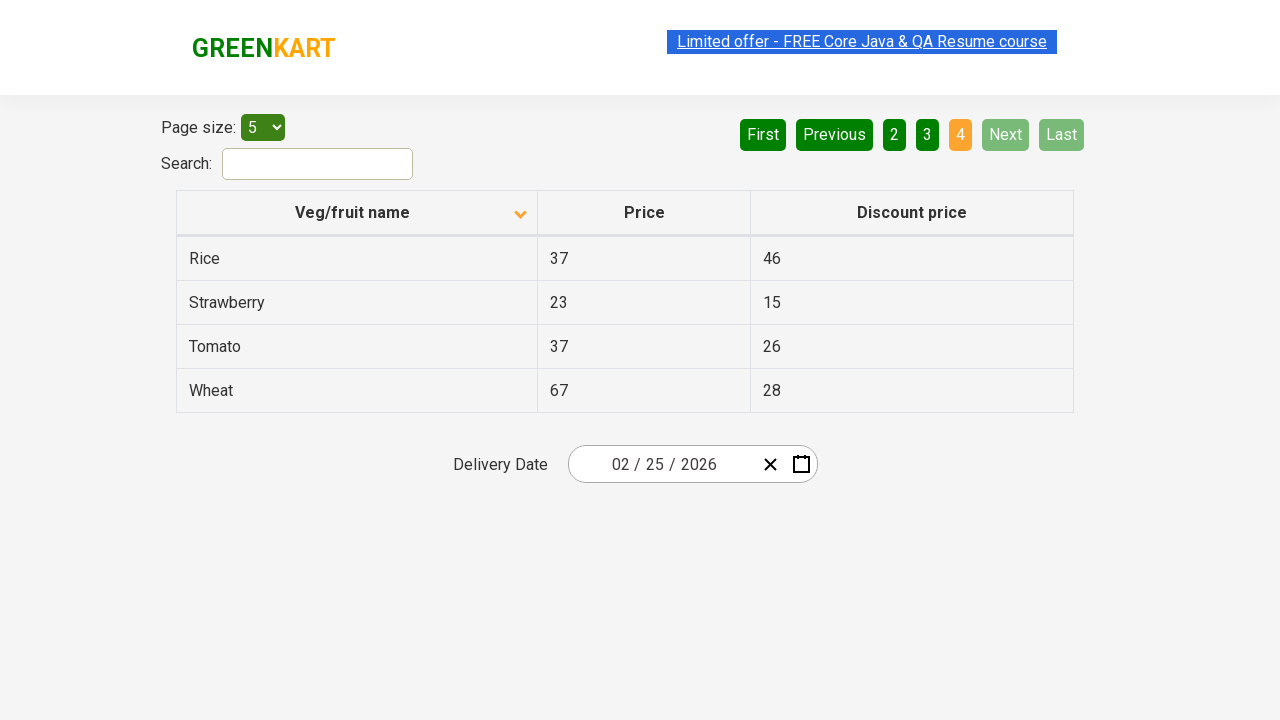

Found 'Rice' with price: 37
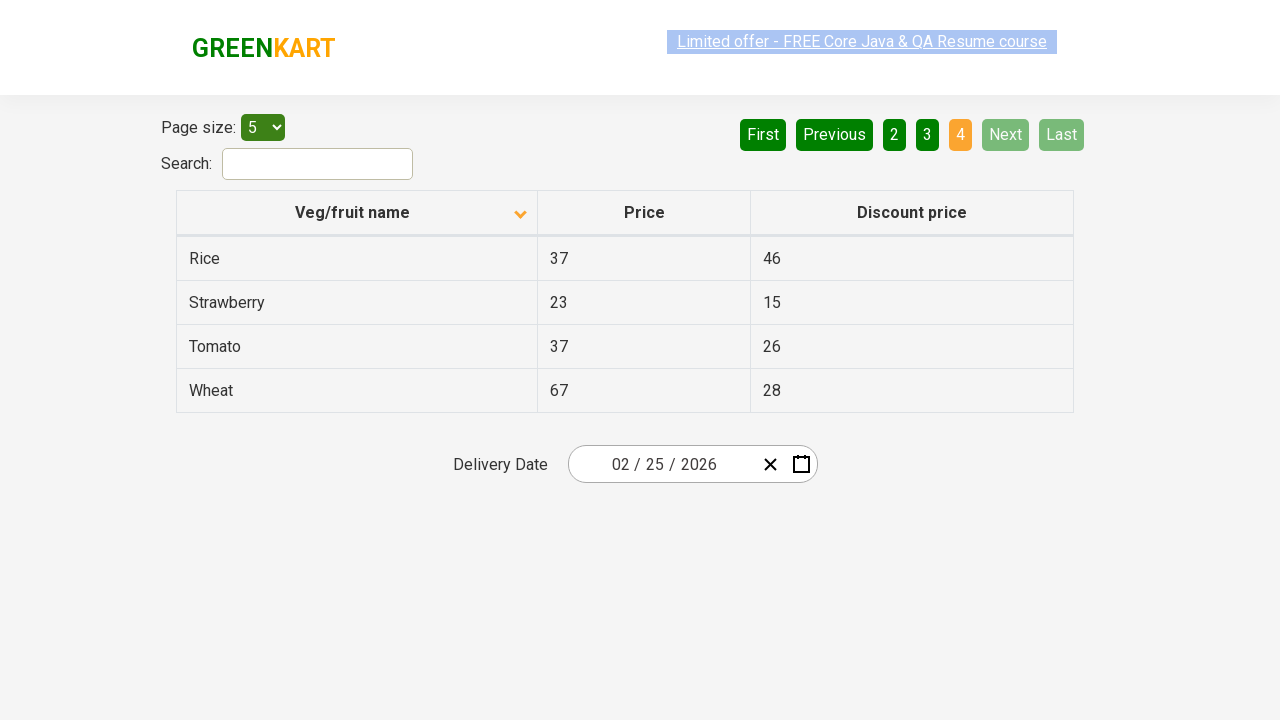

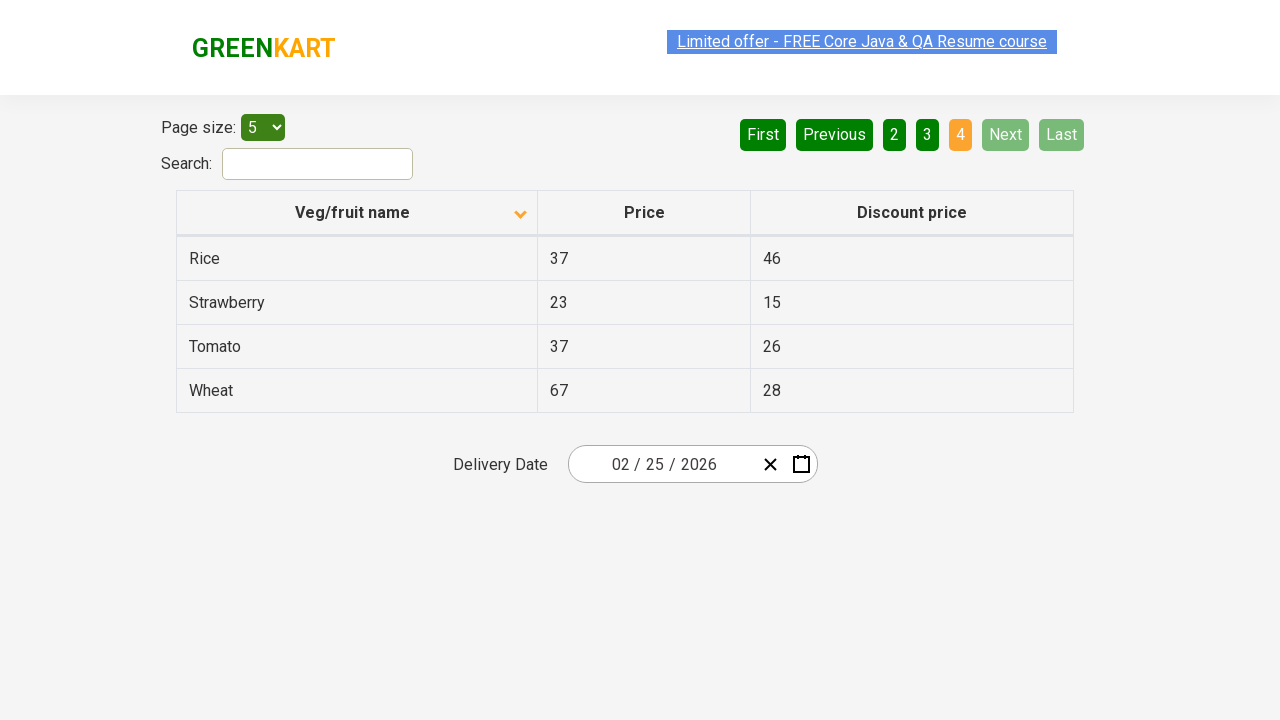